Tests jQuery UI drag and drop functionality by switching to an iframe and dragging a draggable element onto a droppable target.

Starting URL: https://jqueryui.com/droppable/

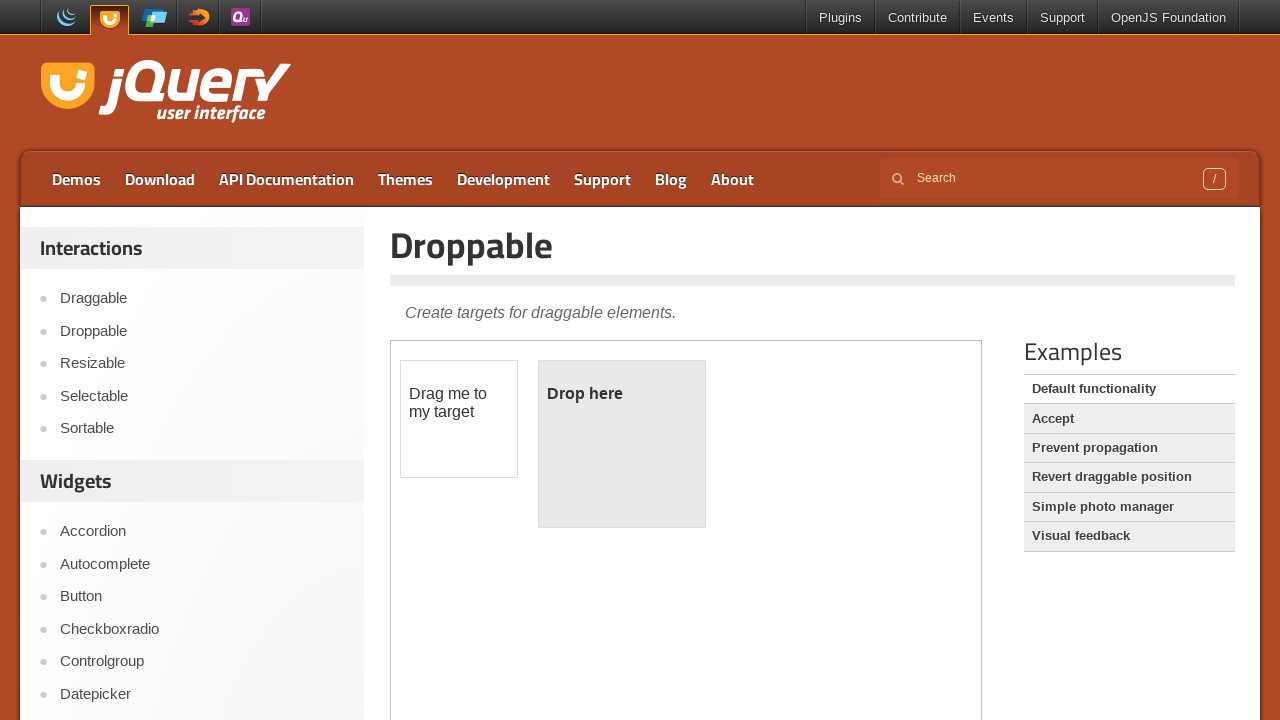

Located the first iframe on the page
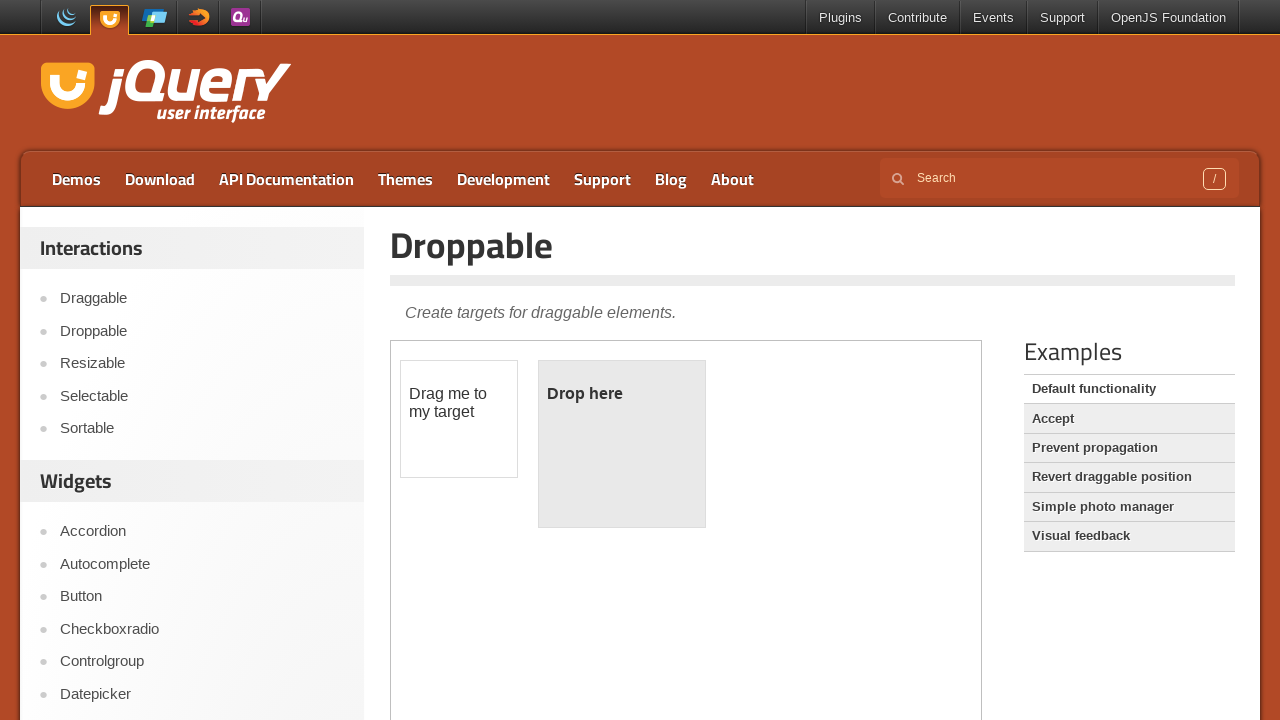

Draggable element is now visible
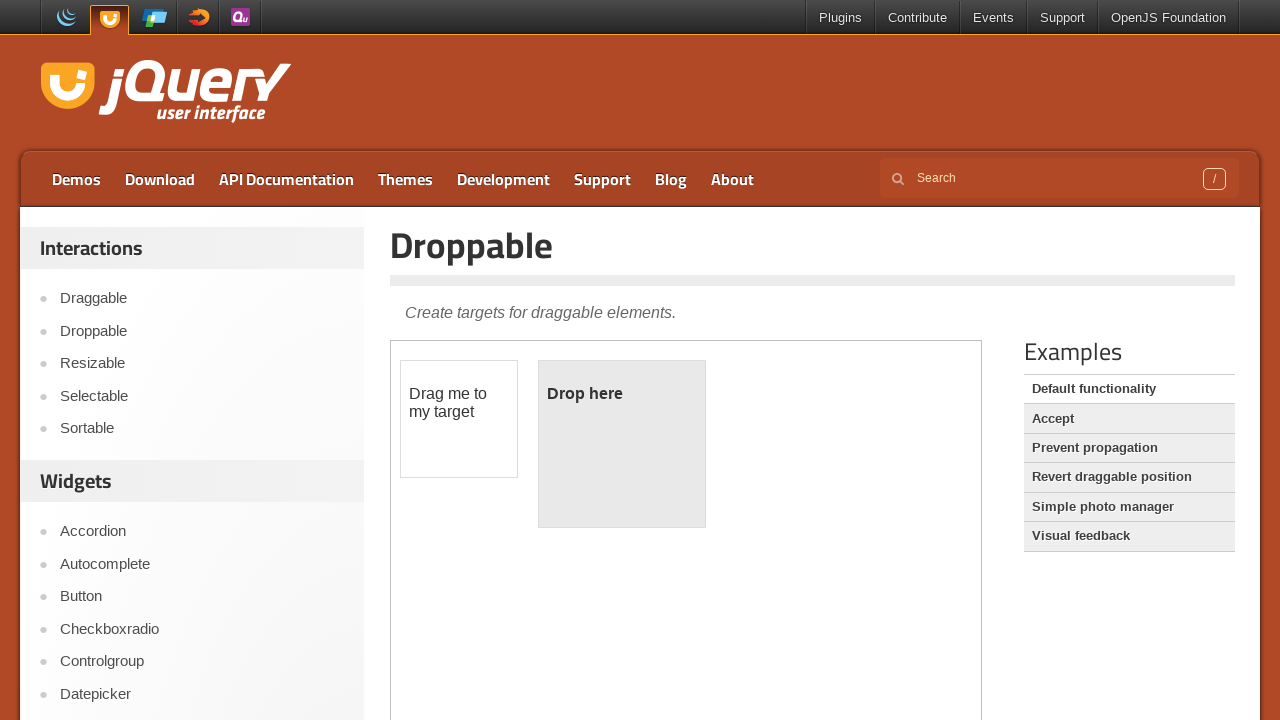

Droppable element is now visible
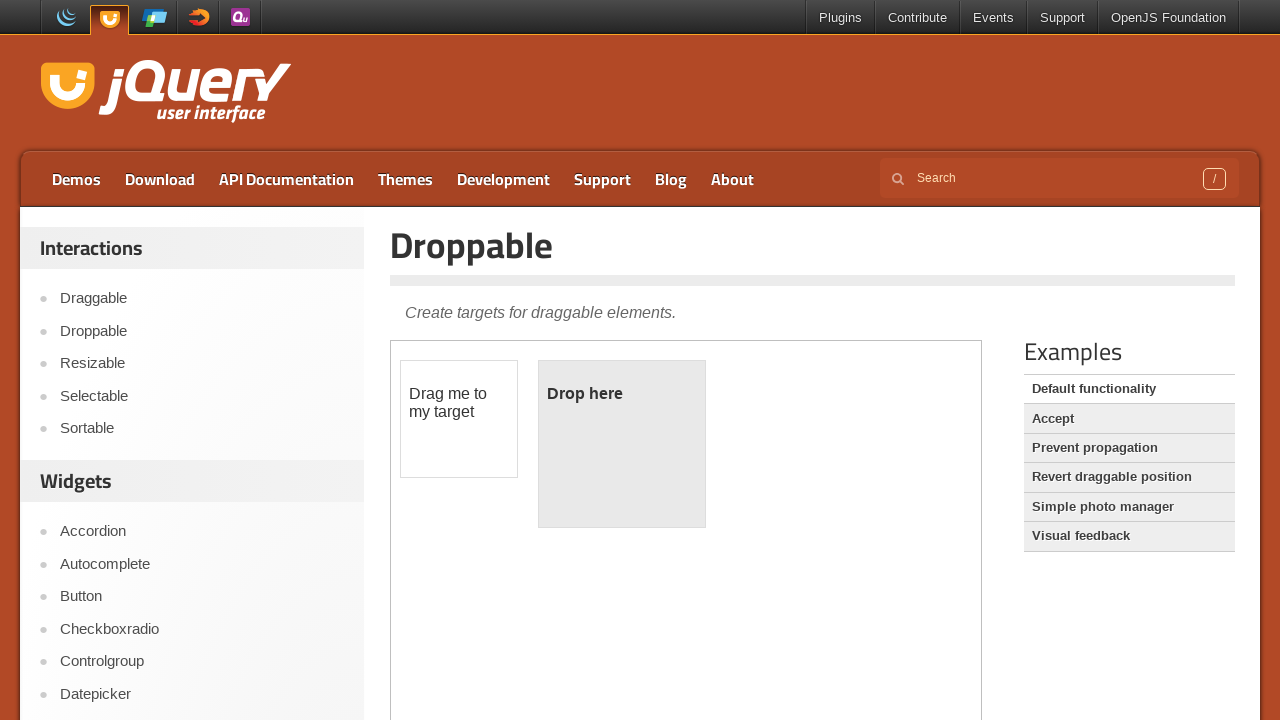

Dragged the draggable element onto the droppable target at (622, 444)
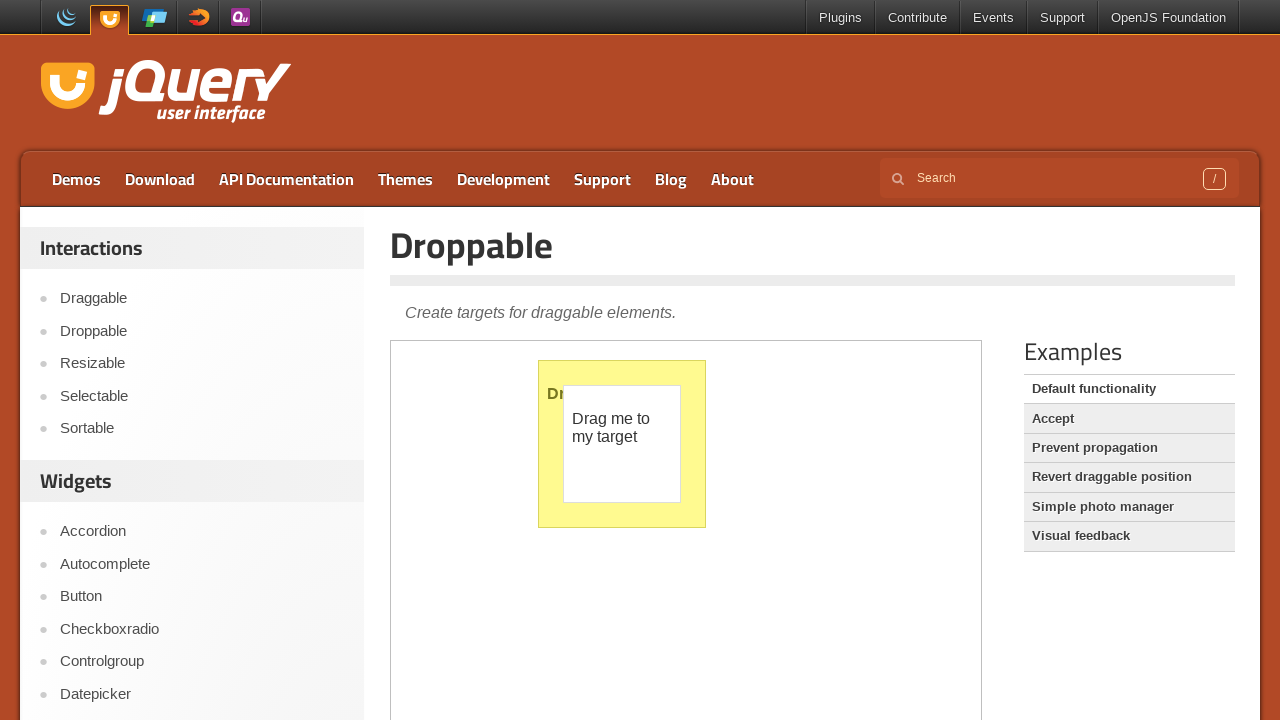

Droppable element highlighted, confirming successful drop operation
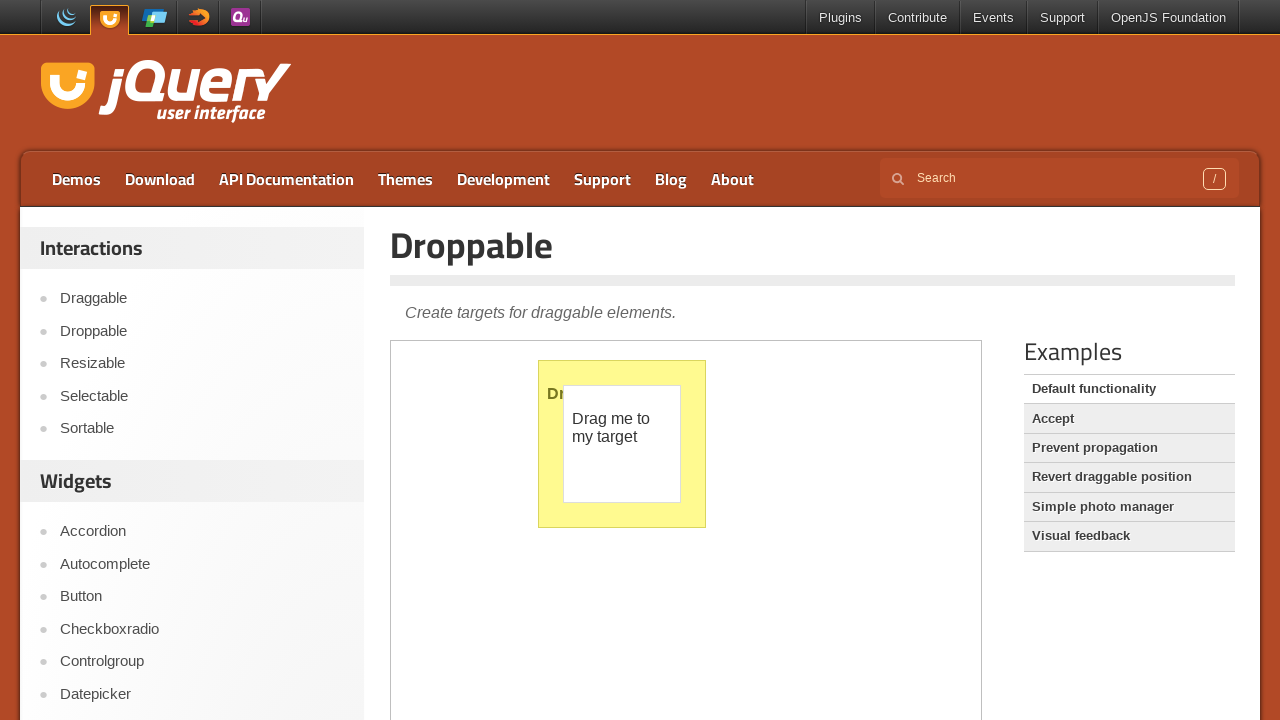

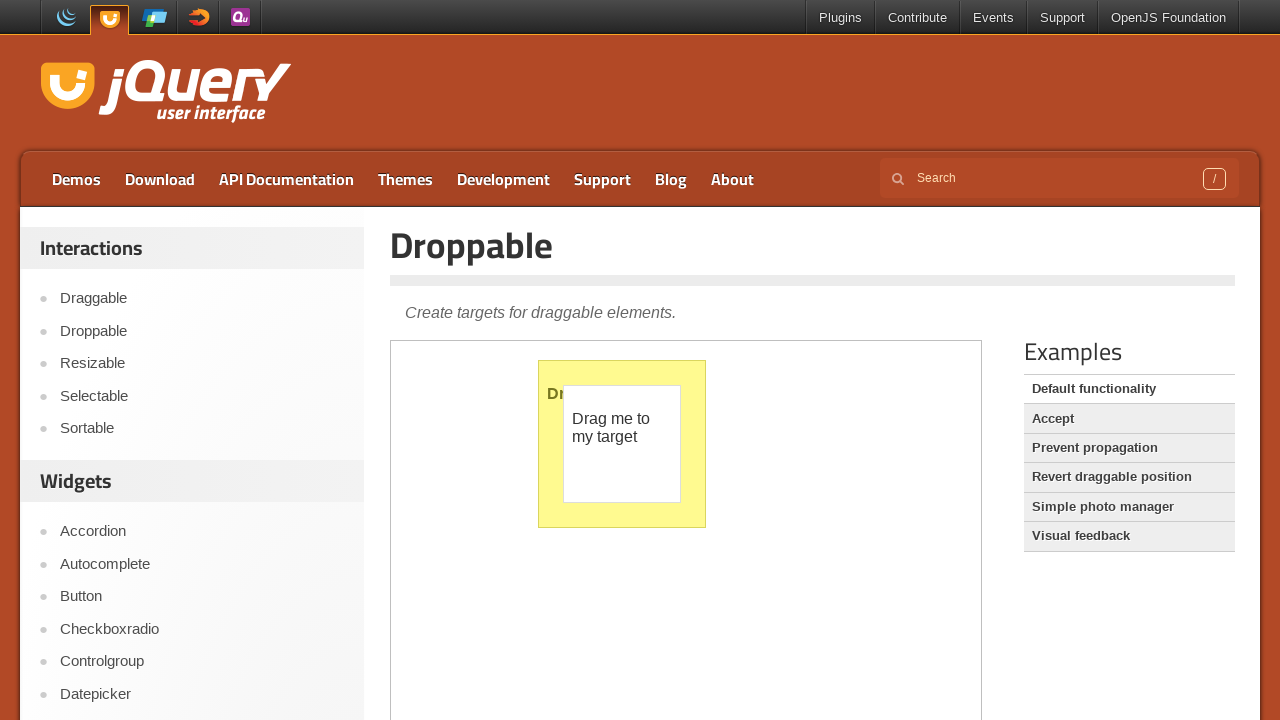